Tests sorting the Due column on table2 (with semantic class attributes) in ascending order using class-based selectors

Starting URL: http://the-internet.herokuapp.com/tables

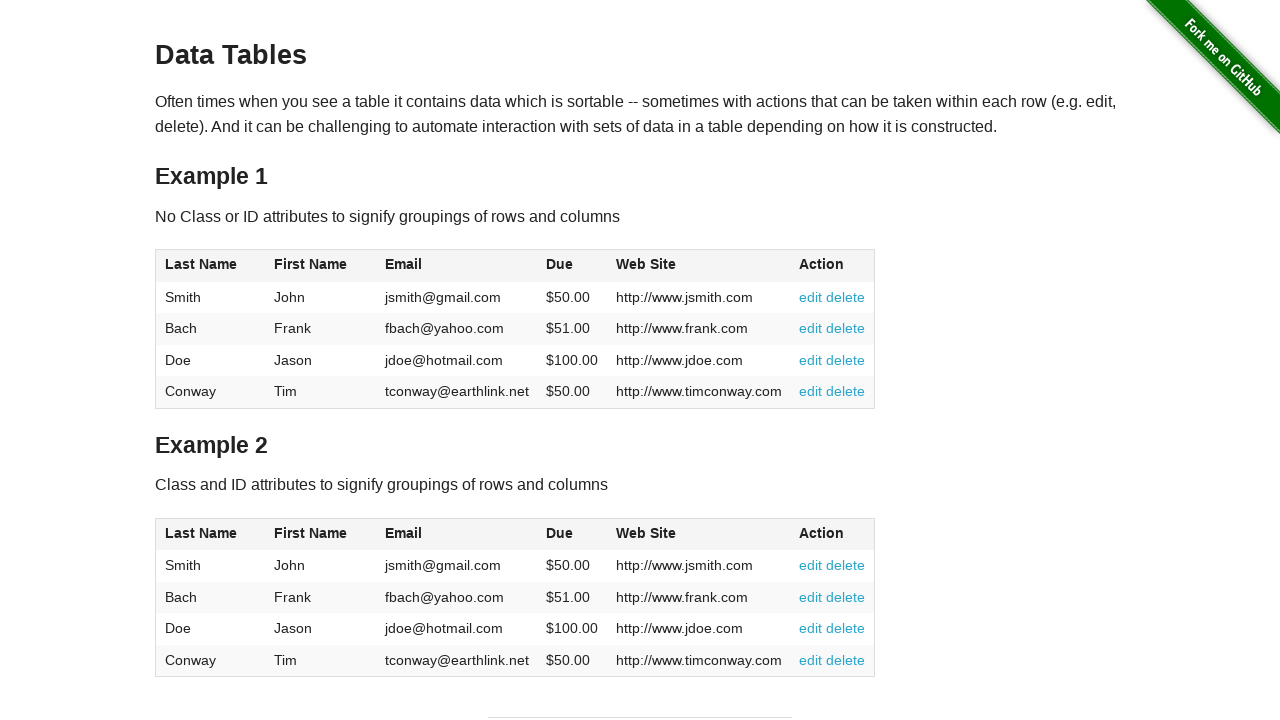

Clicked Due column header on table2 to sort in ascending order at (560, 533) on #table2 thead .dues
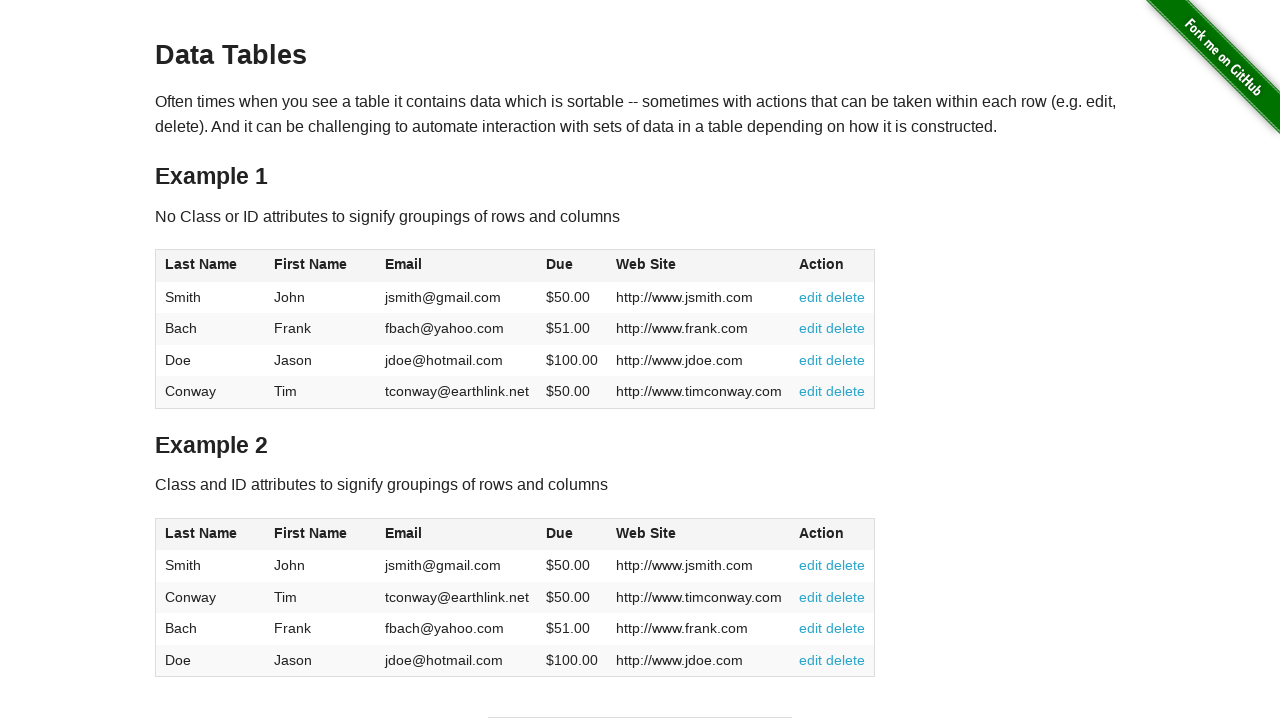

Verified dues column data is present in table2 body
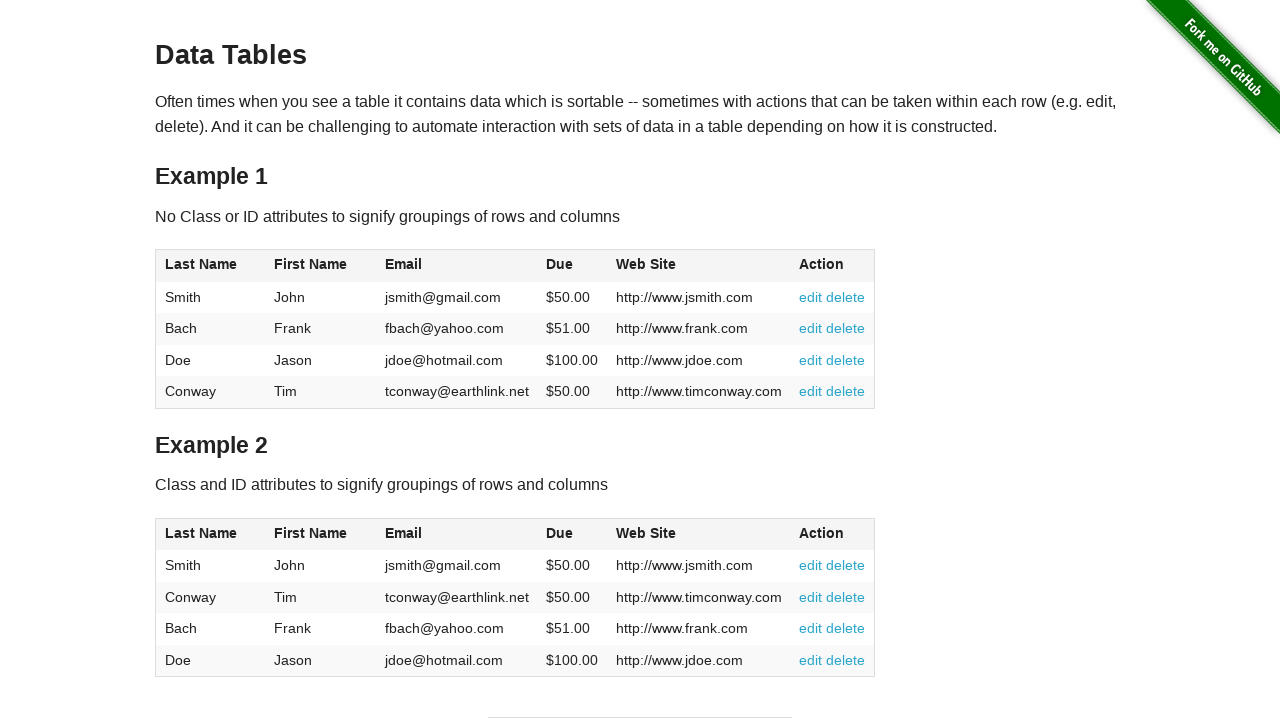

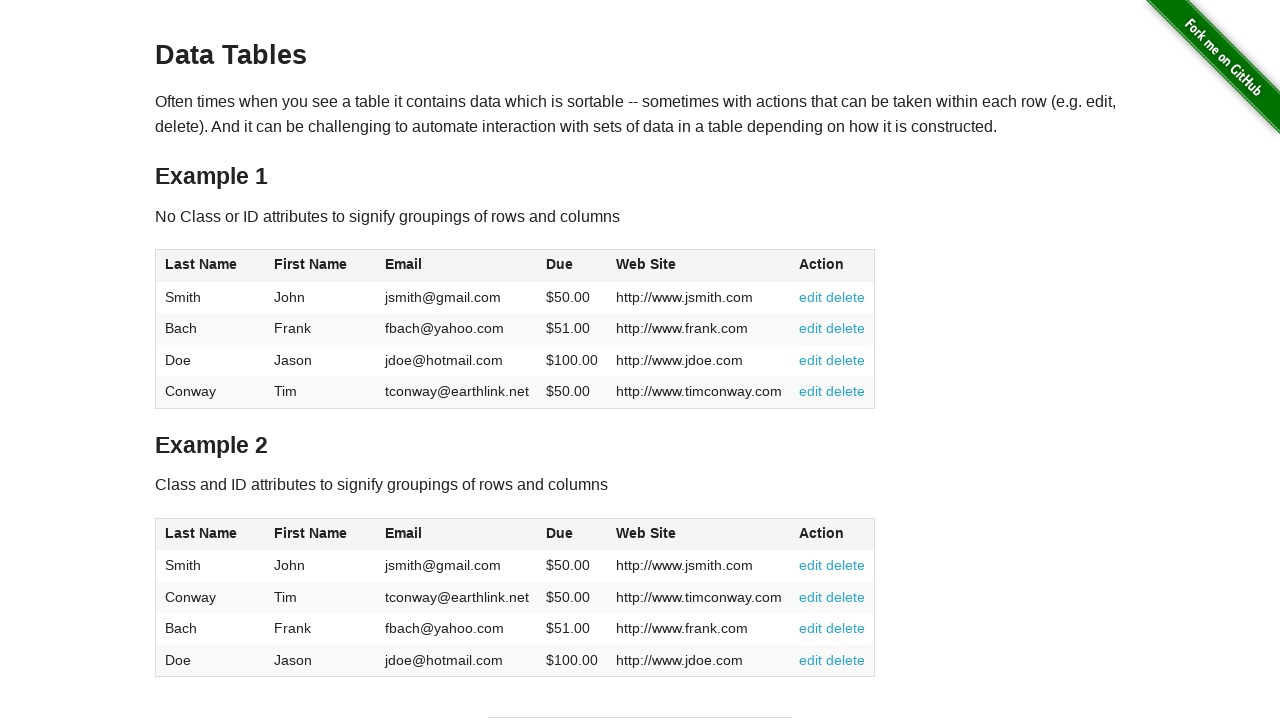